Searches for a stock quote on Morningstar India, clicks on the search result, and navigates through different tabs (Operating Performance and Valuation) to view stock financial information.

Starting URL: https://www.morningstar.in

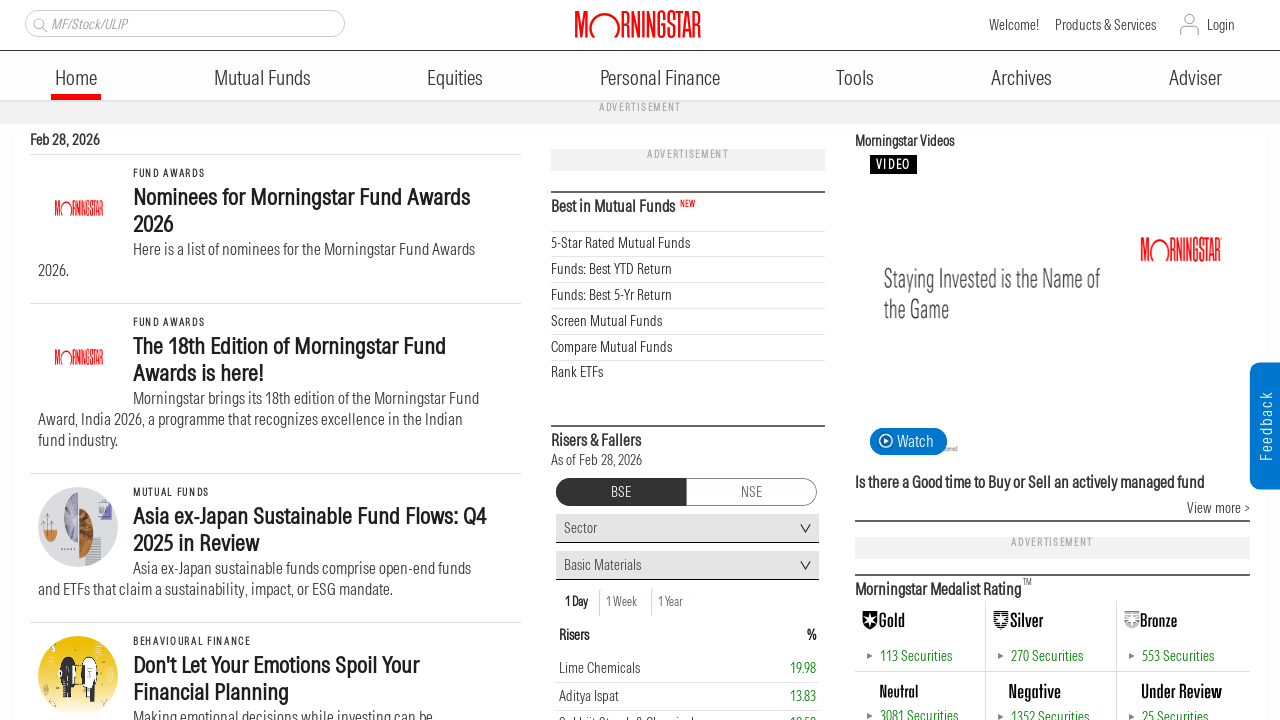

Waited for page to load (networkidle)
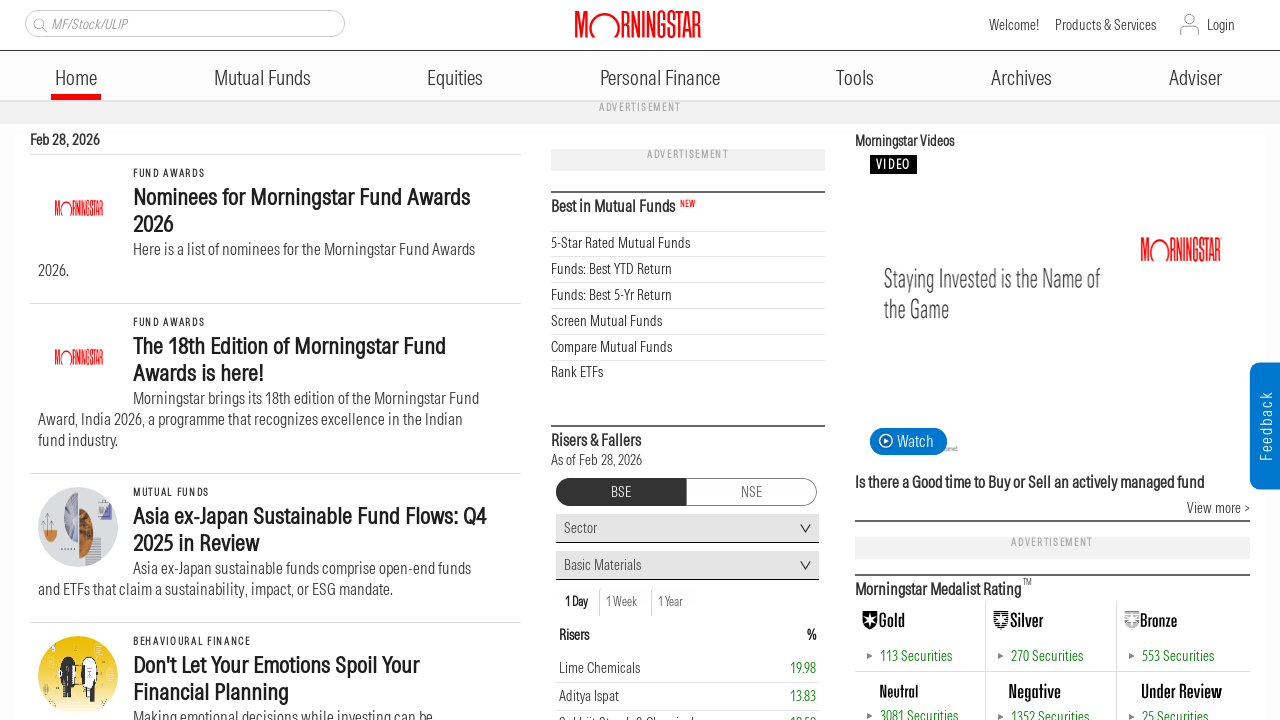

Filled search box with stock code '500325' on input[placeholder='Quote']
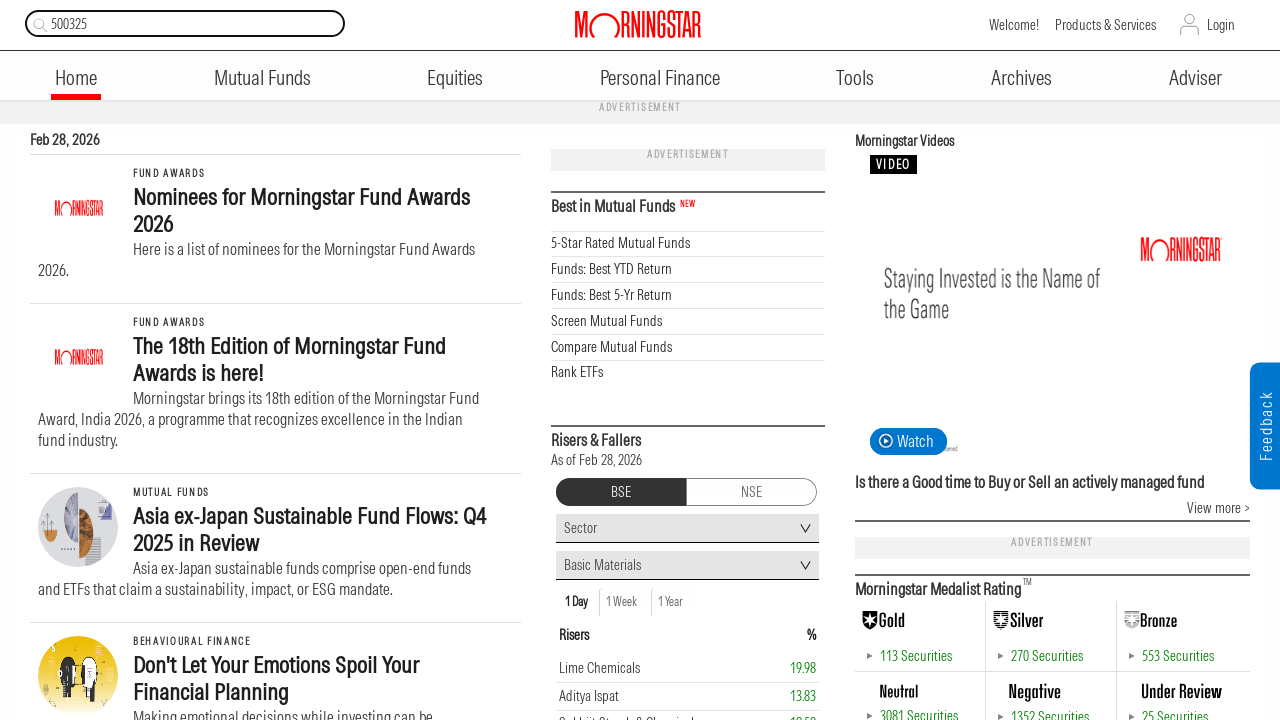

Waited for search suggestions to appear
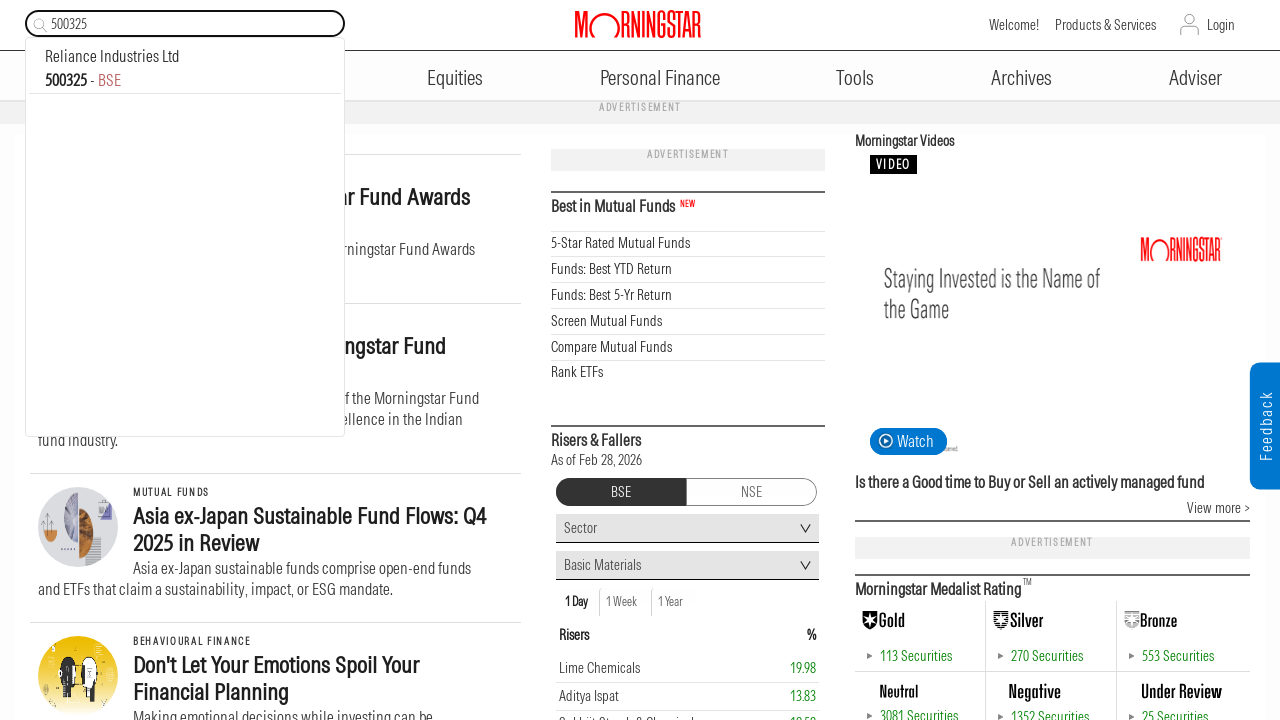

Clicked on search result for stock code '500325' at (66, 80) on //div/strong[contains(text(),'500325')]
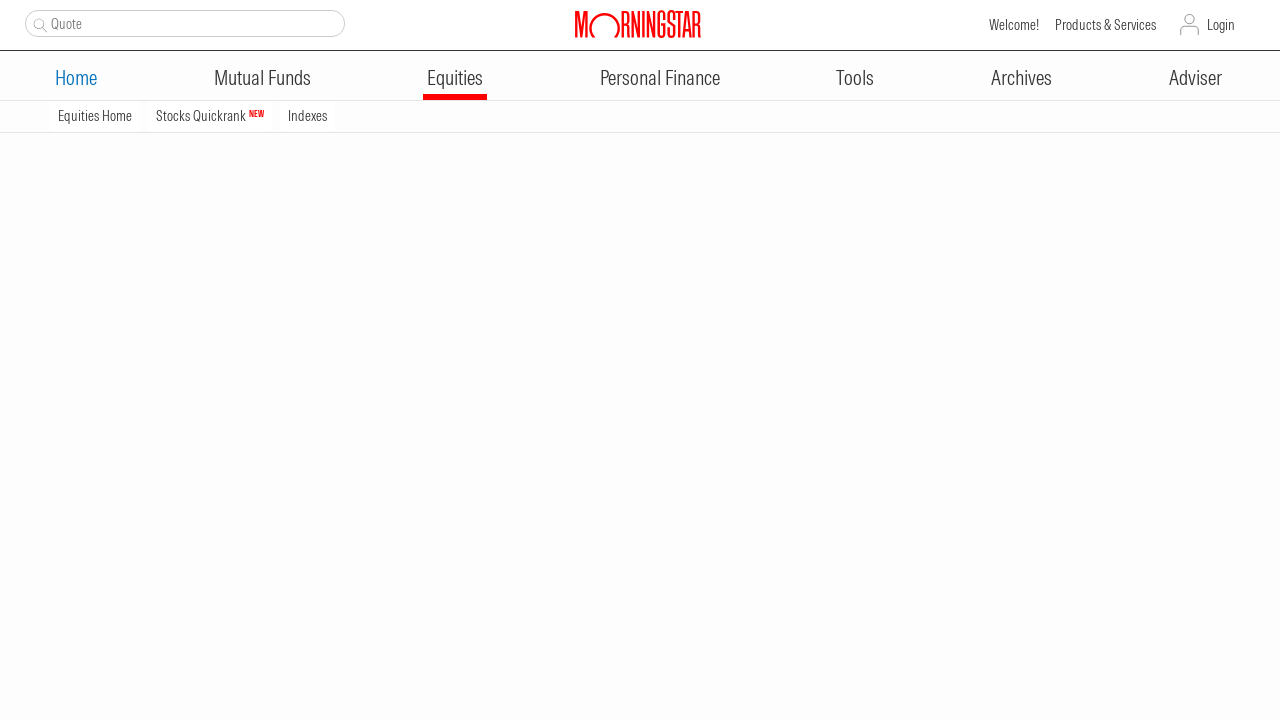

Waited for stock details page to load (networkidle)
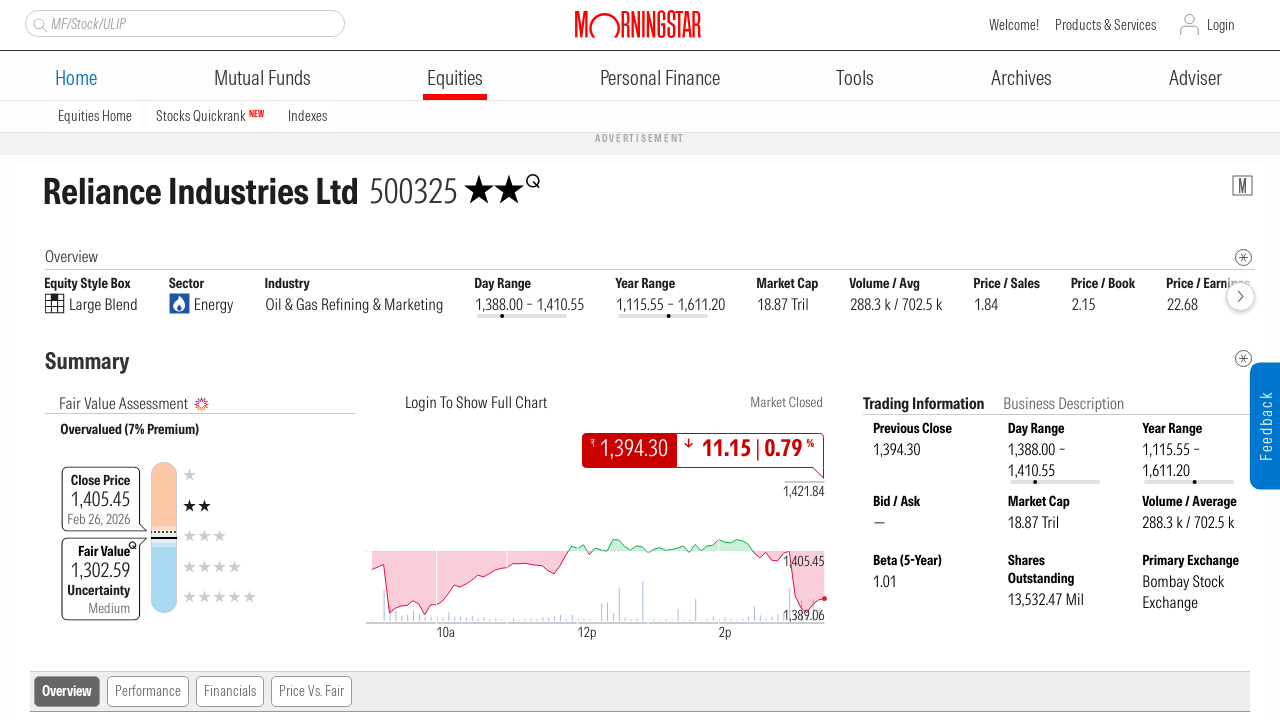

Additional wait for stock details page to fully render
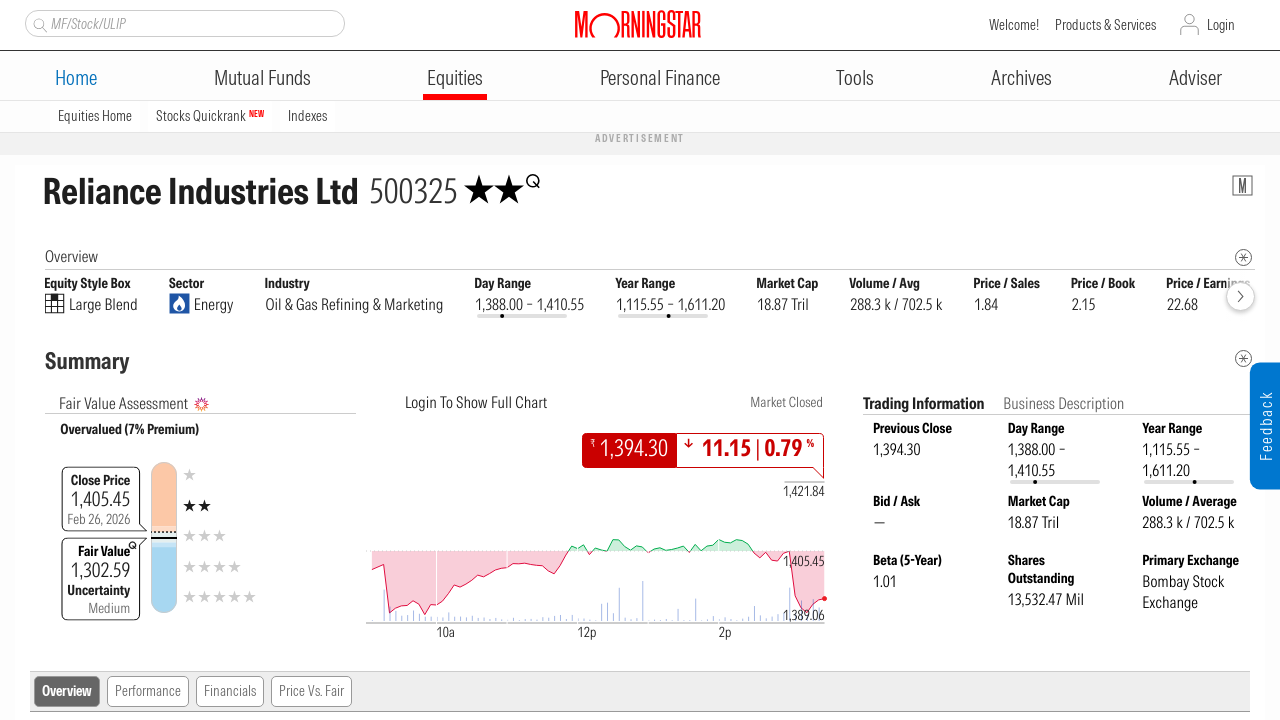

Waited for rating element to be visible
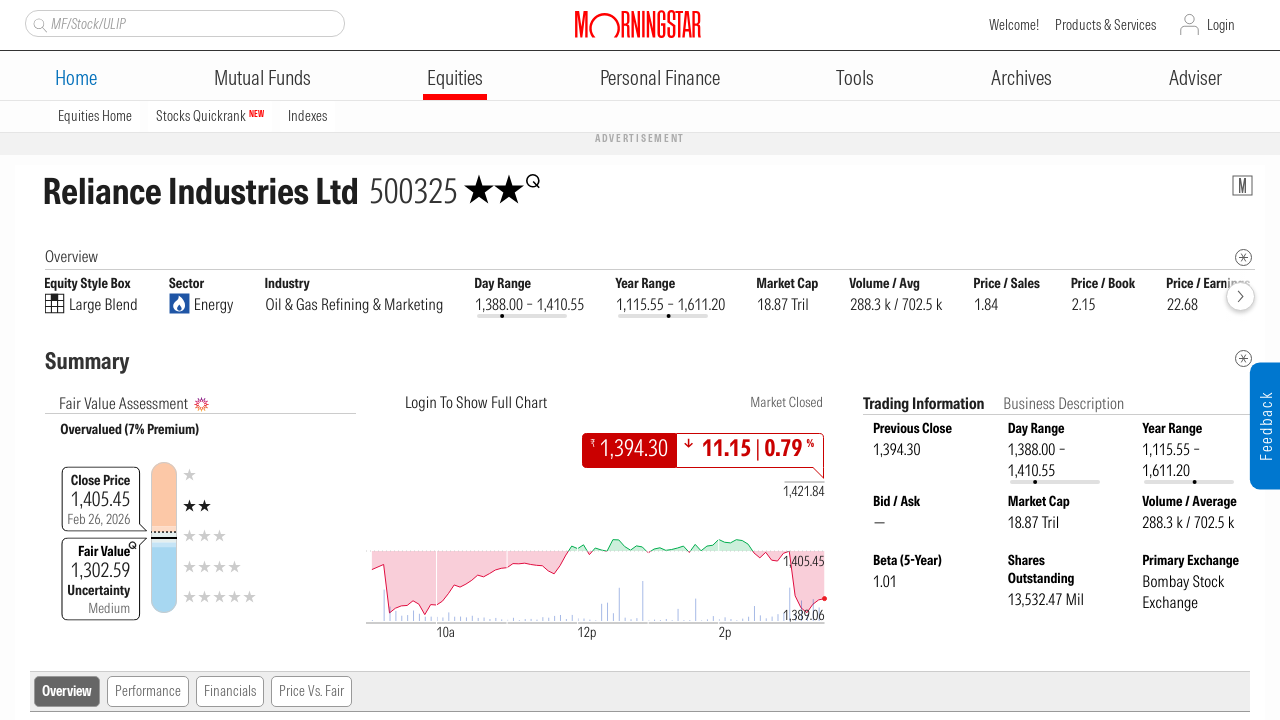

Clicked on Operating Performance tab at (230, 692) on a#ctl00_ContentPlaceHolder1_ucNavigation_rptNavigation_ctl02_lnkTab
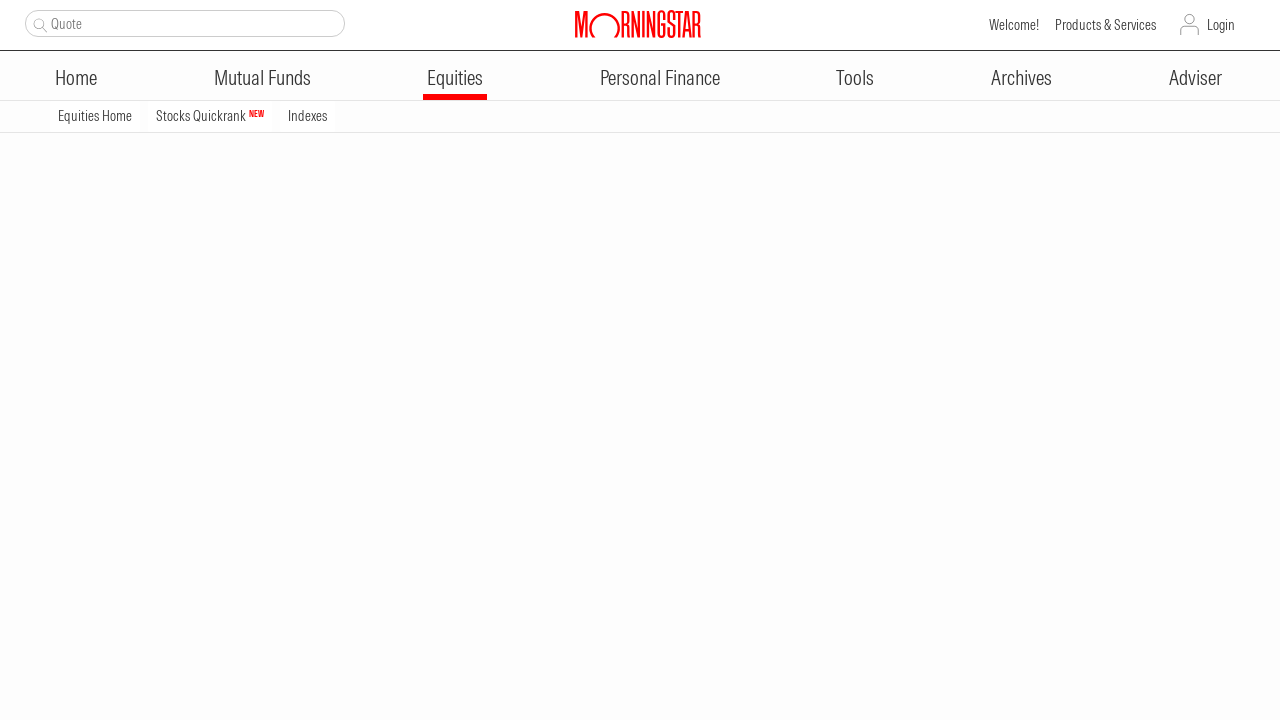

Waited for Operating Performance tab content to load
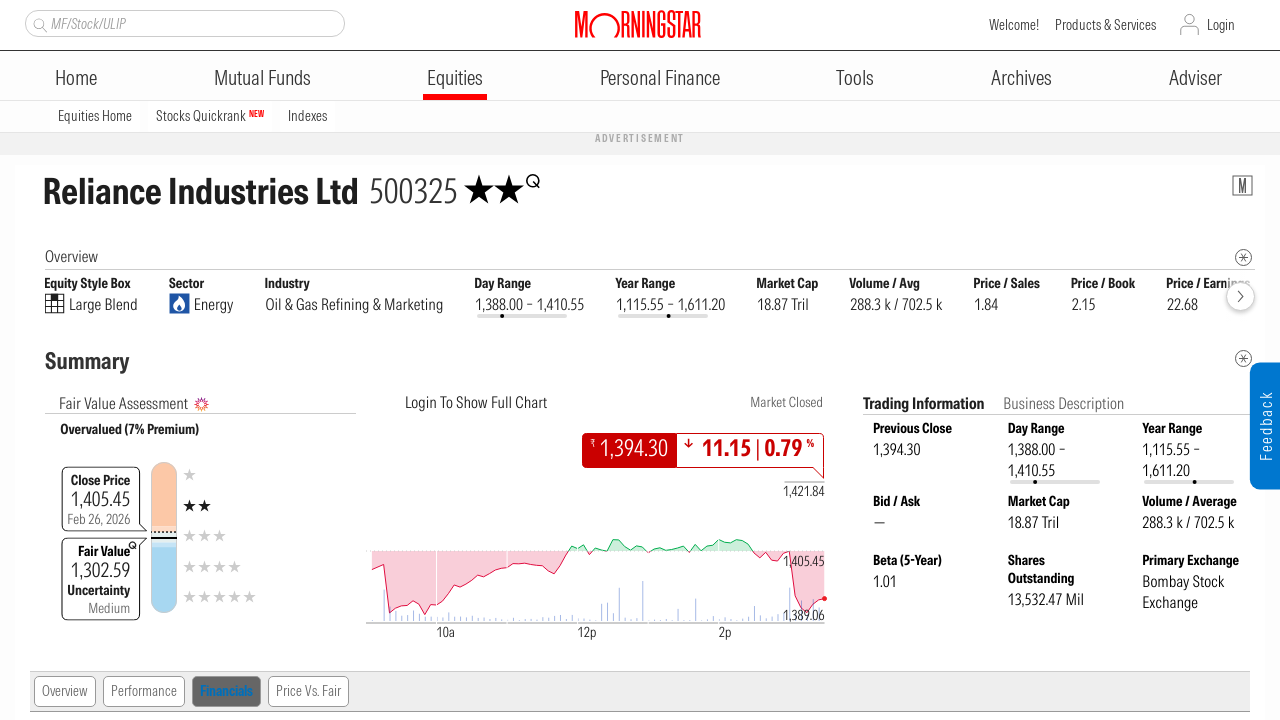

Additional wait for Operating Performance tab to fully render
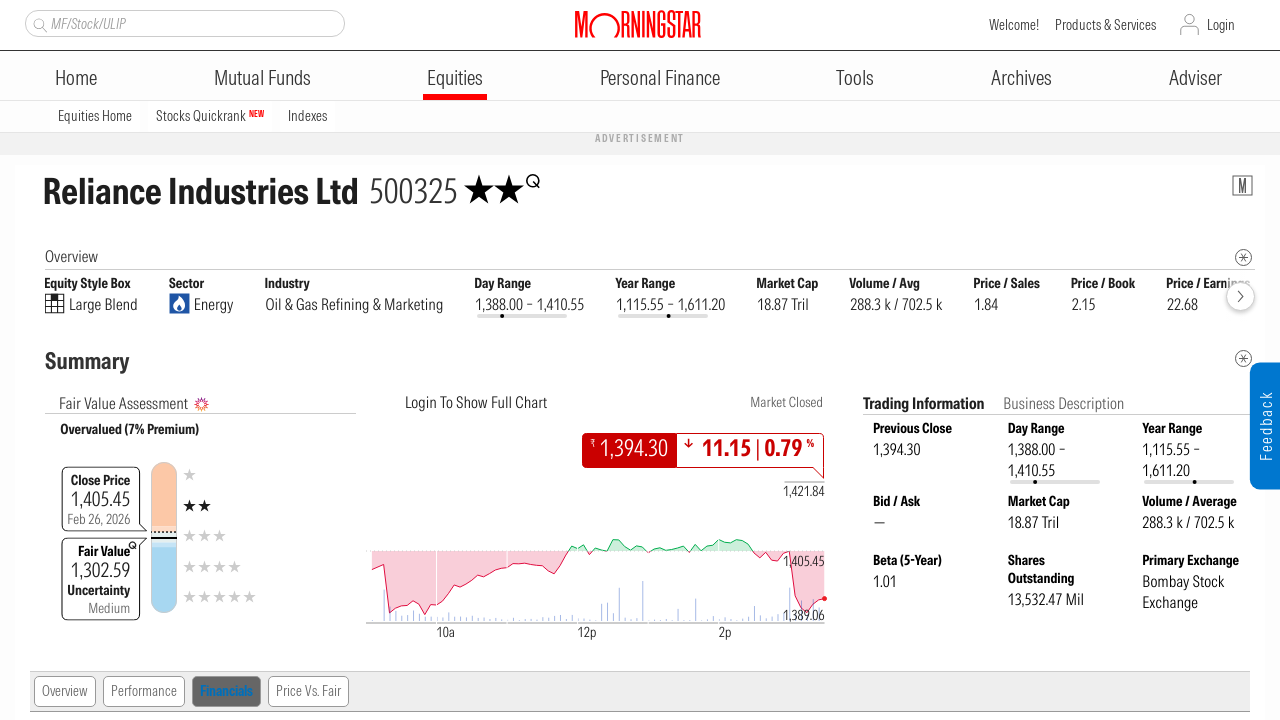

Clicked on Valuation tab at (308, 692) on a#ctl00_ContentPlaceHolder1_ucNavigation_rptNavigation_ctl03_lnkTab
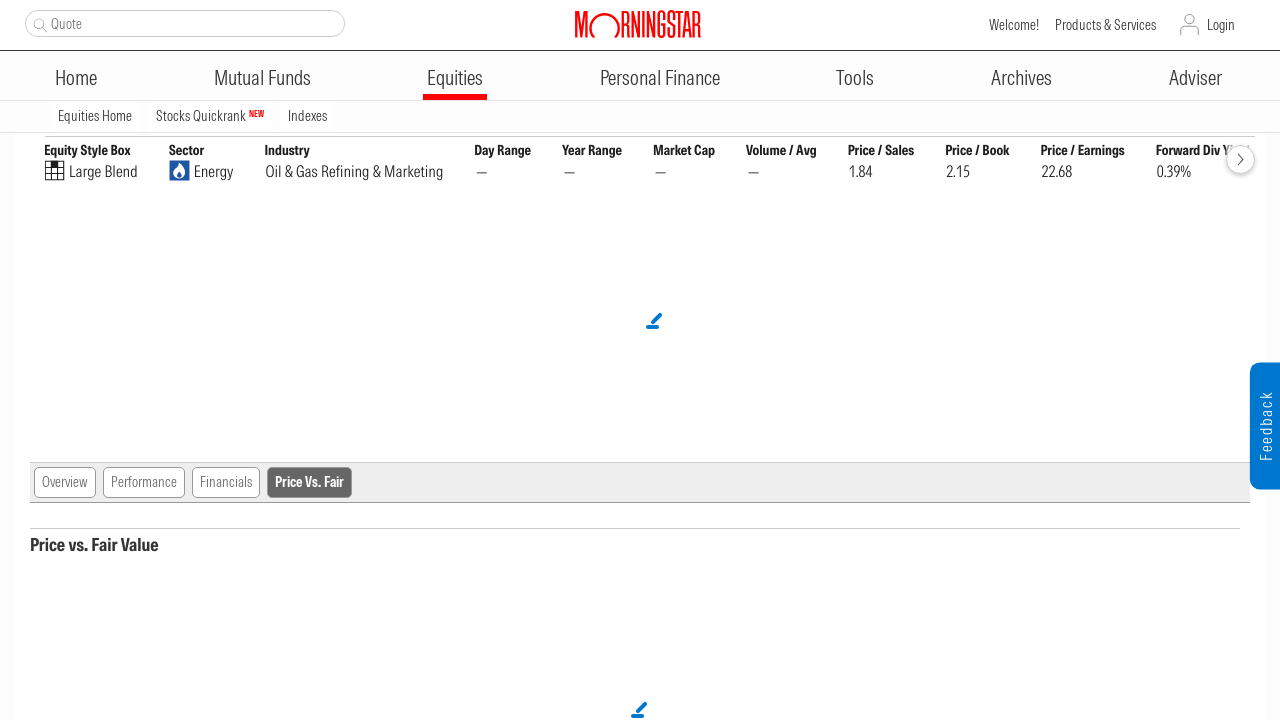

Waited for Valuation tab content to load
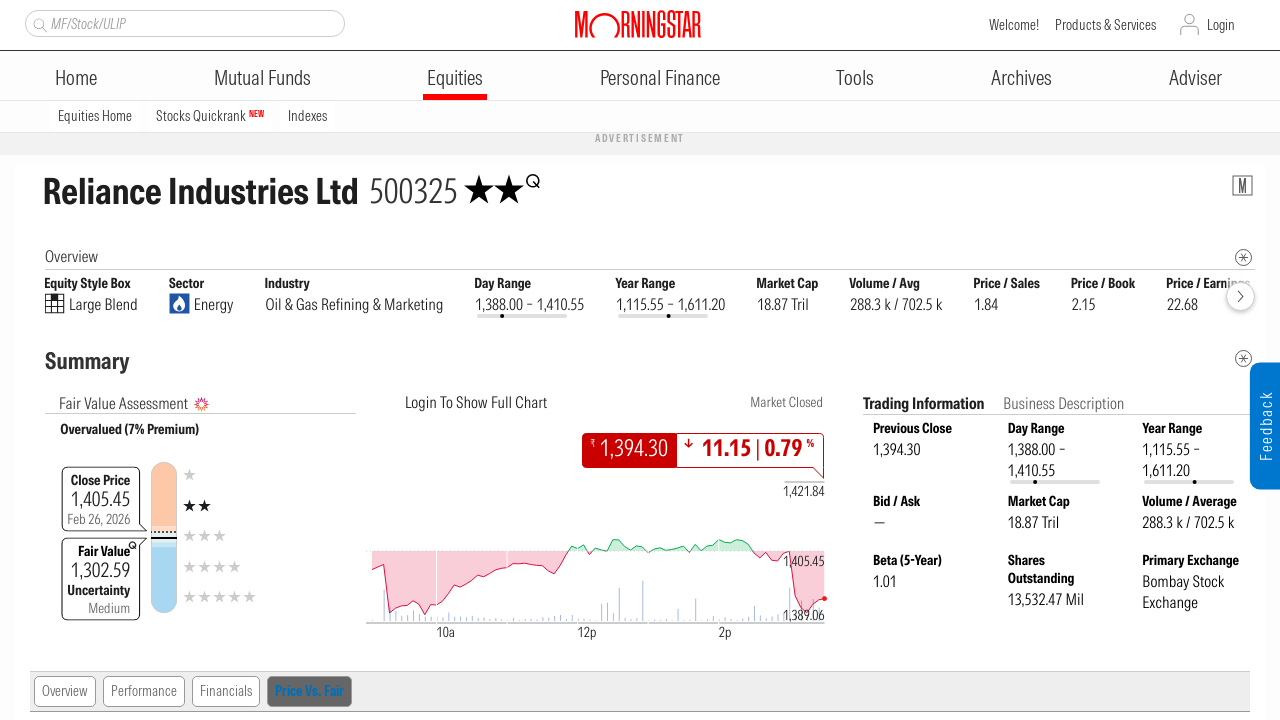

Additional wait for Valuation tab to fully render
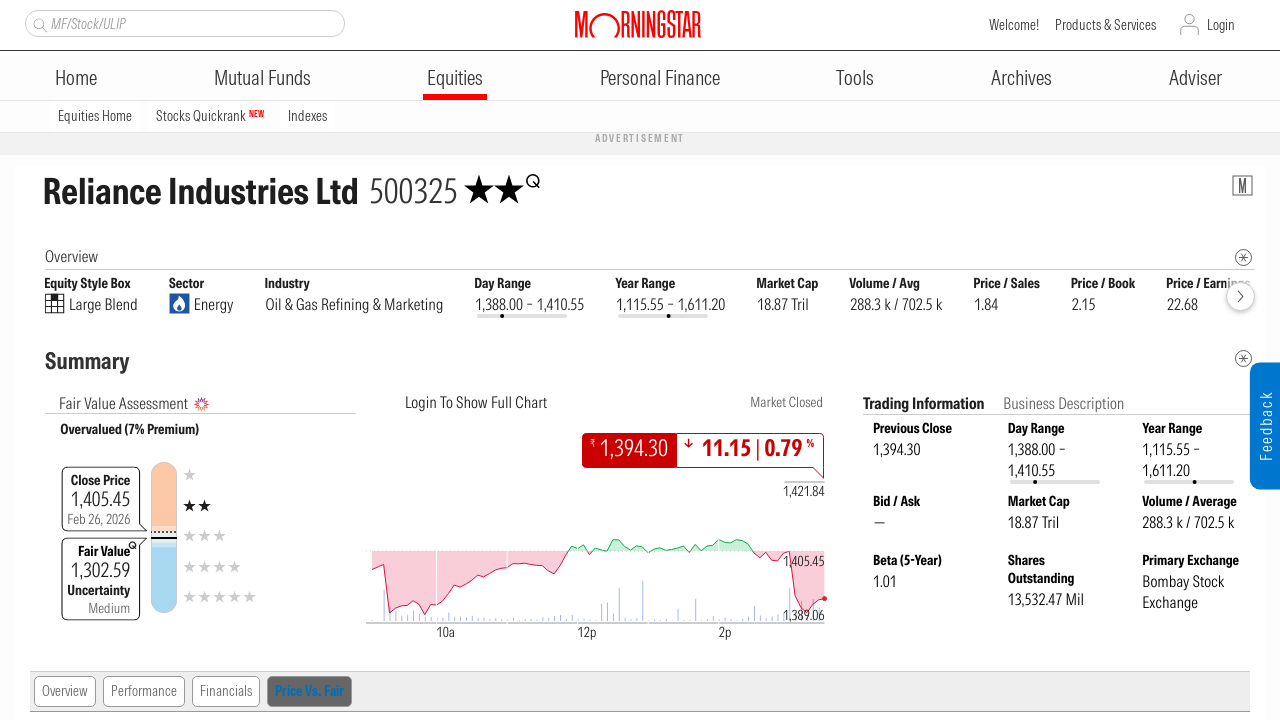

Verified fair value section is visible
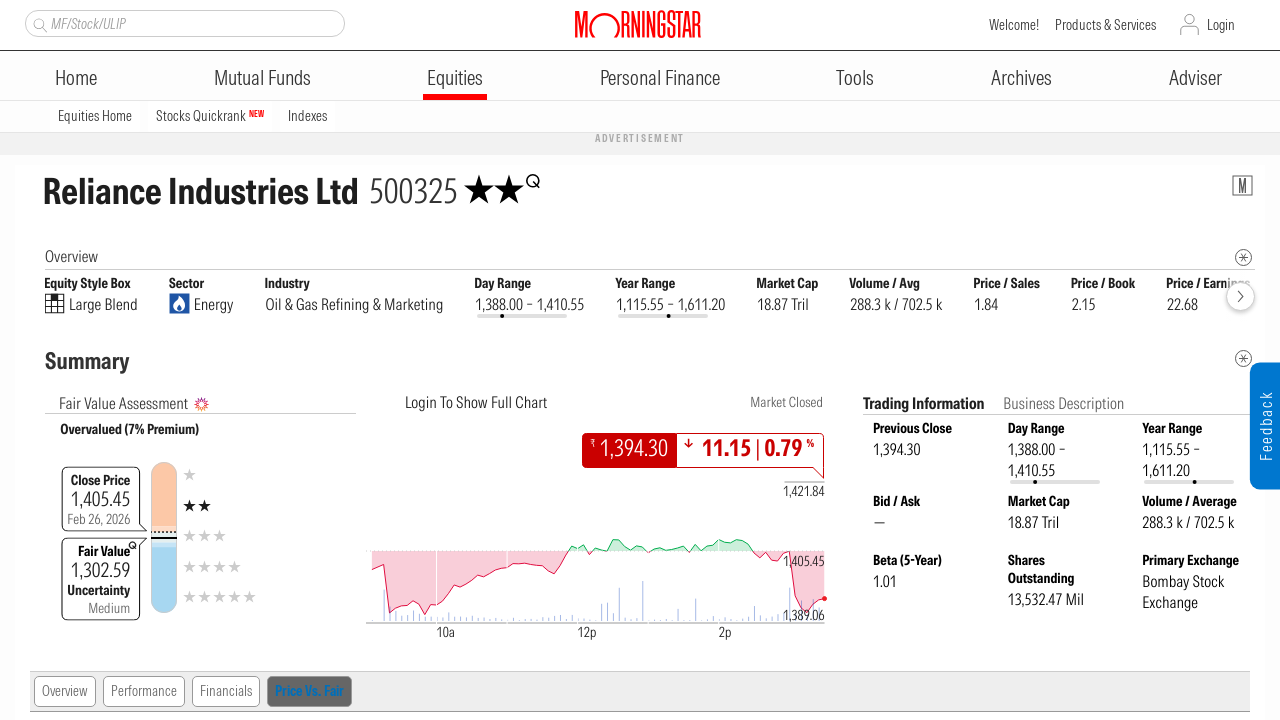

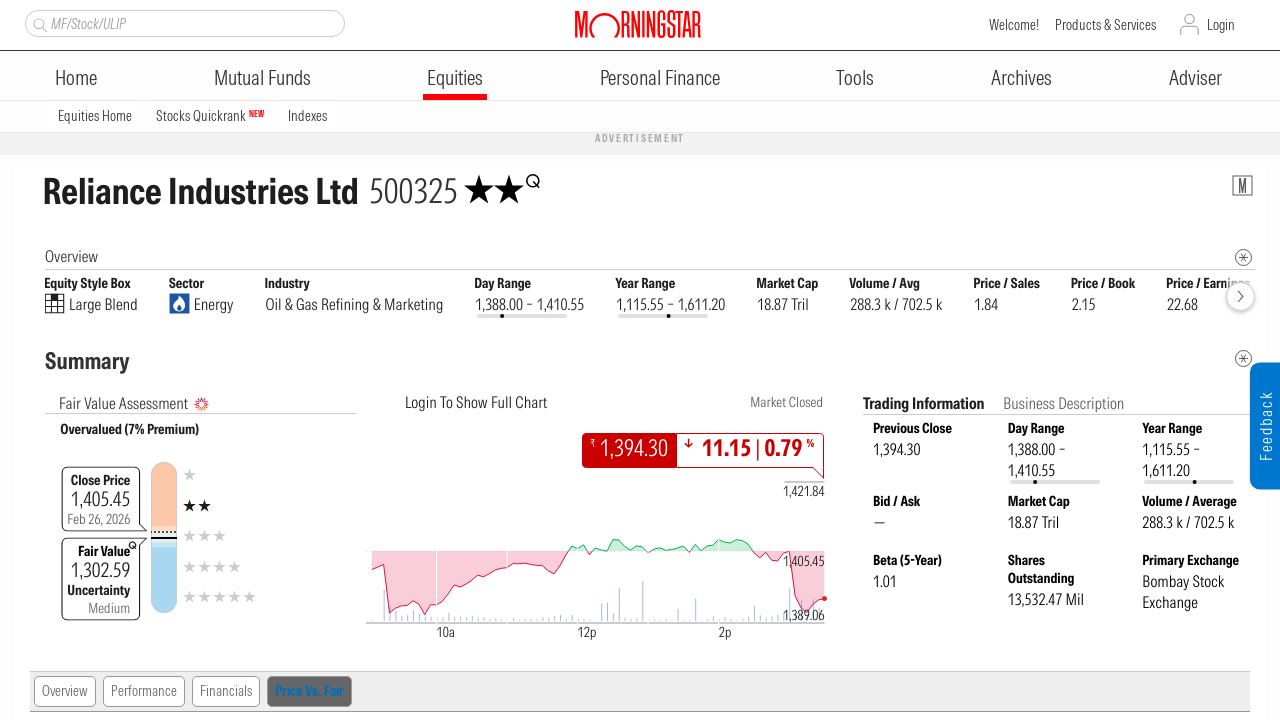